Tests web table functionality by verifying headers, counting rows, checking for specific data values, and interacting with table elements like checkboxes and links

Starting URL: https://seleniumpractise.blogspot.com/

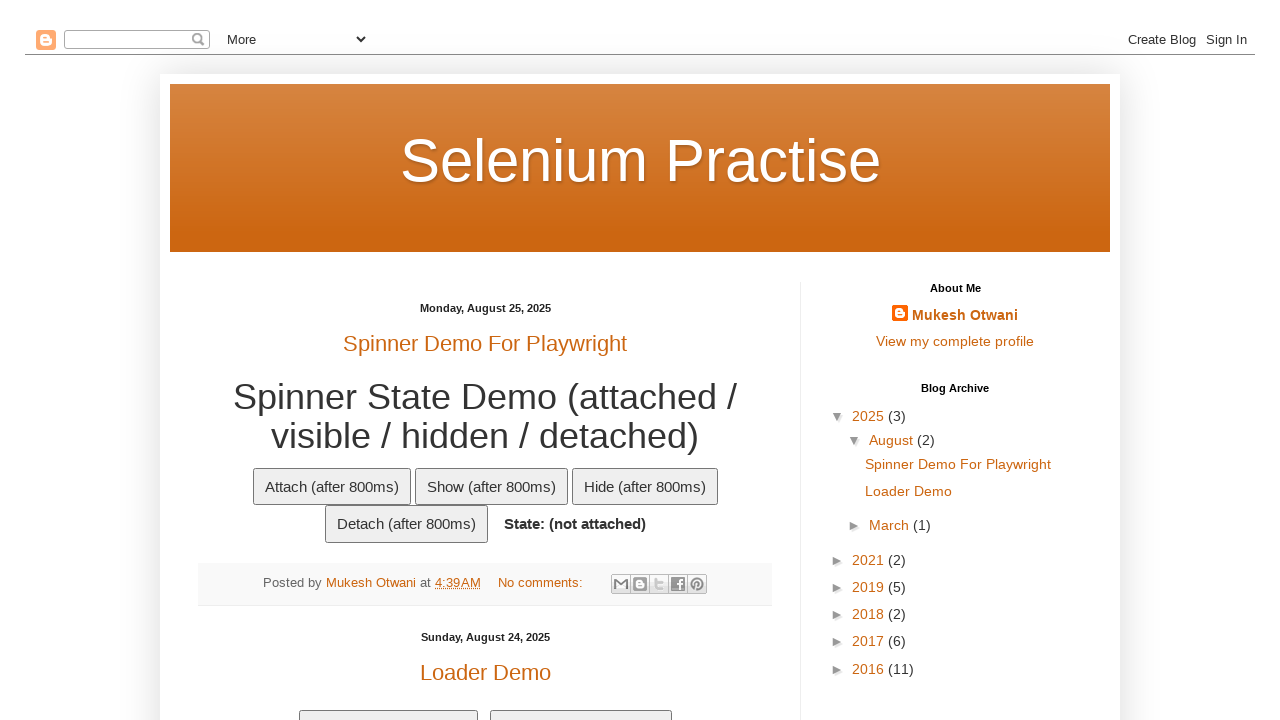

Retrieved all table headers from customer table
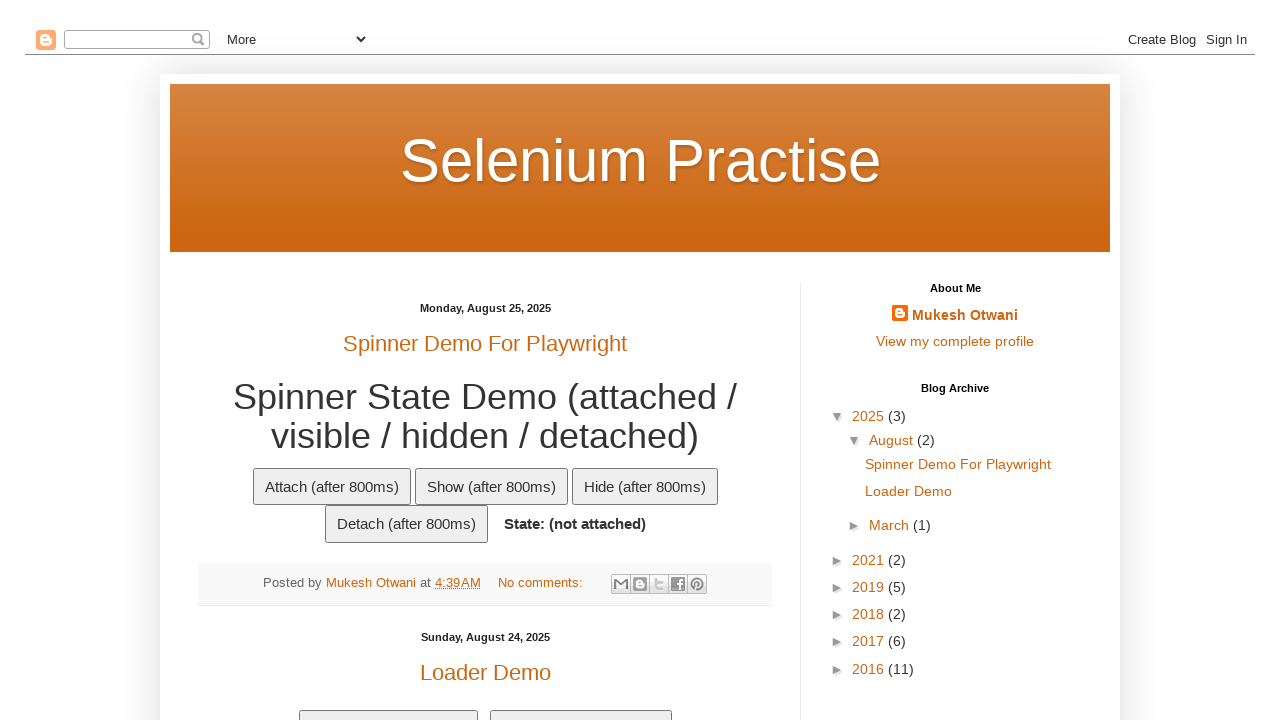

Verified table has 5 columns
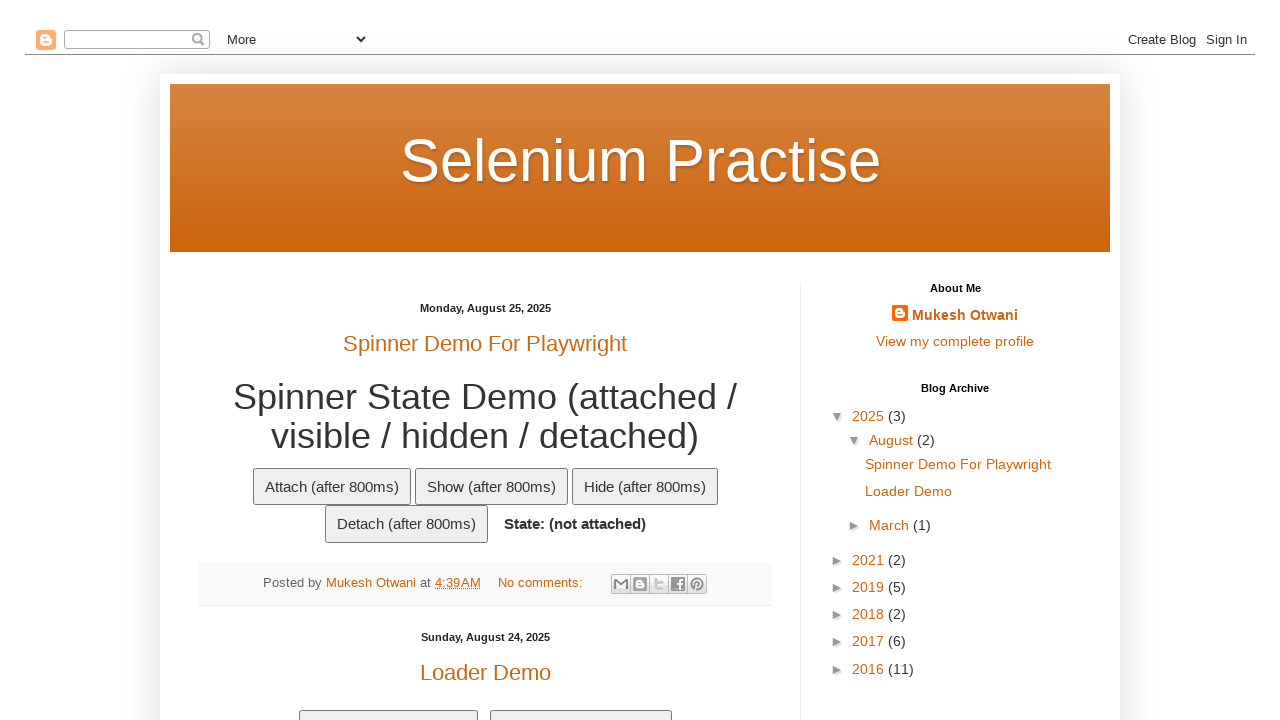

Searched for 'Country' header in table columns
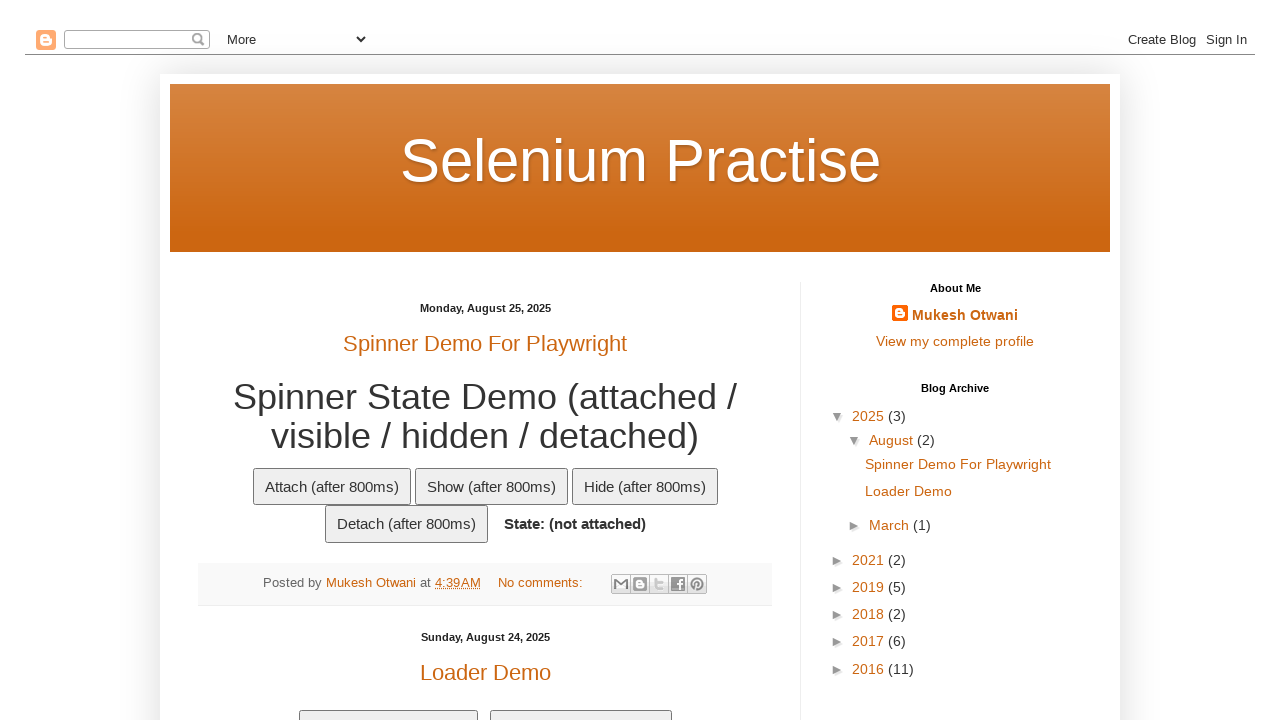

Verified 'Country' header is present in table
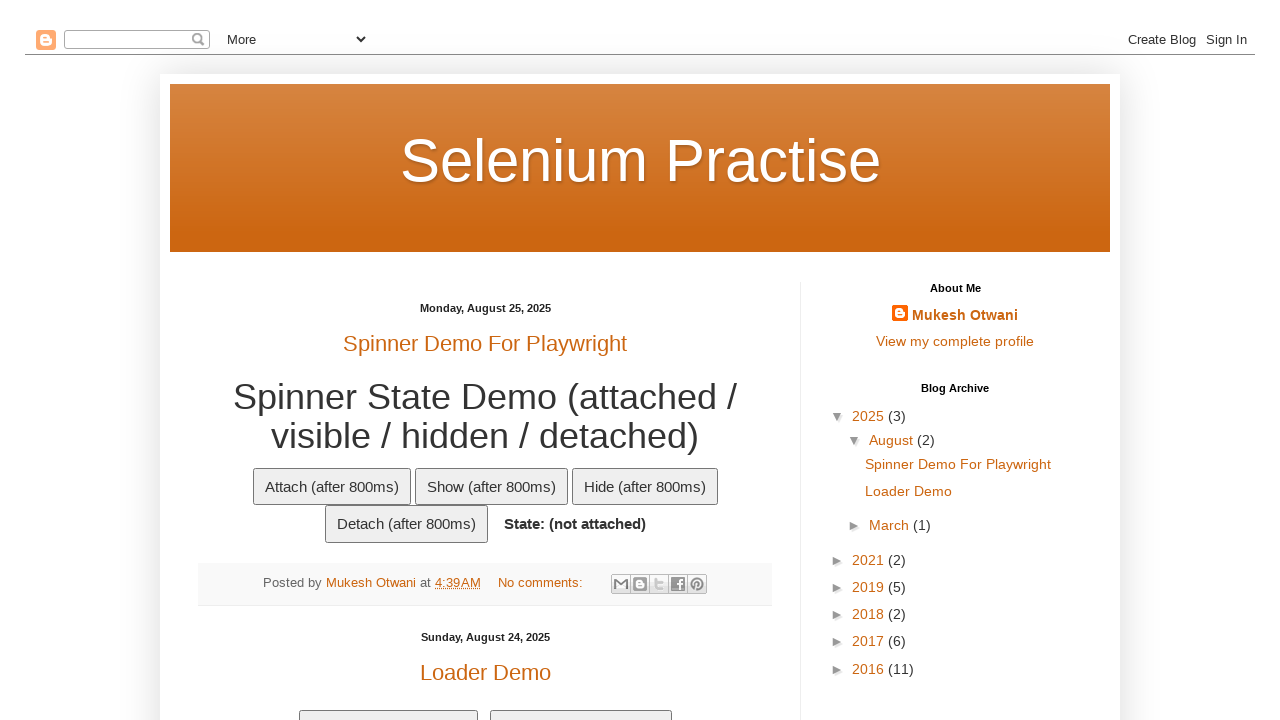

Retrieved all rows from customer table
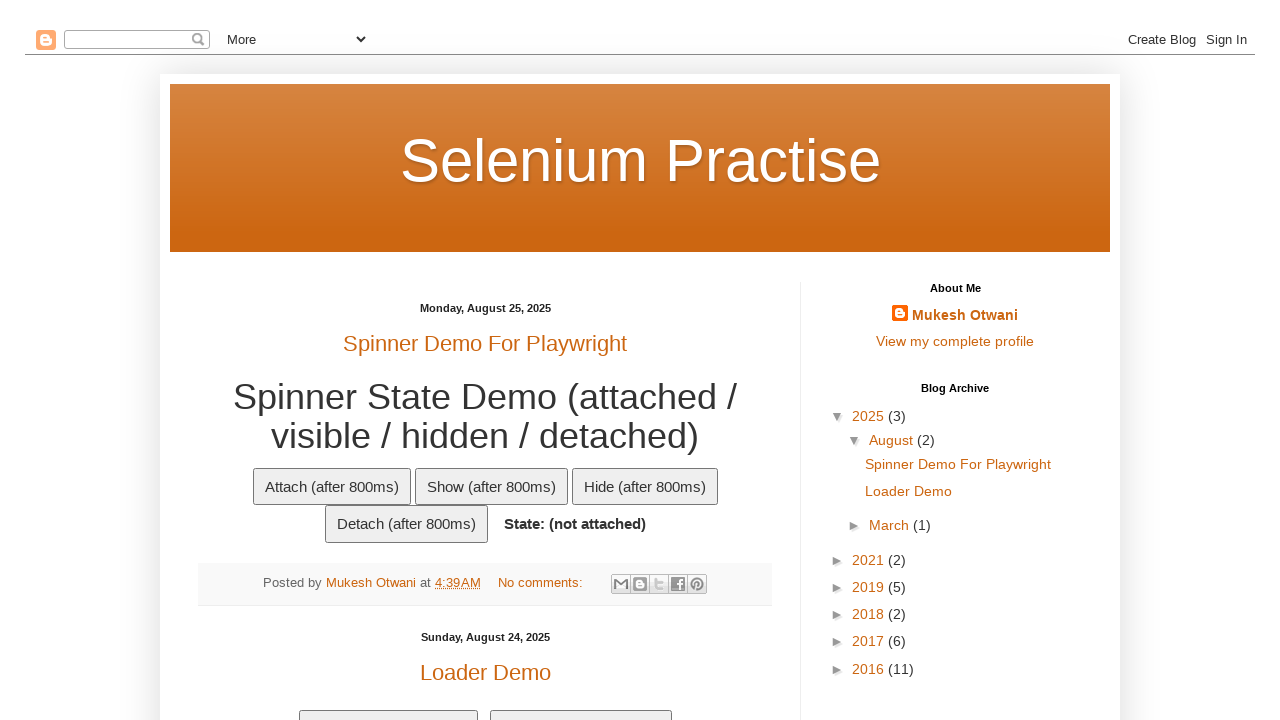

Verified table has 7 rows
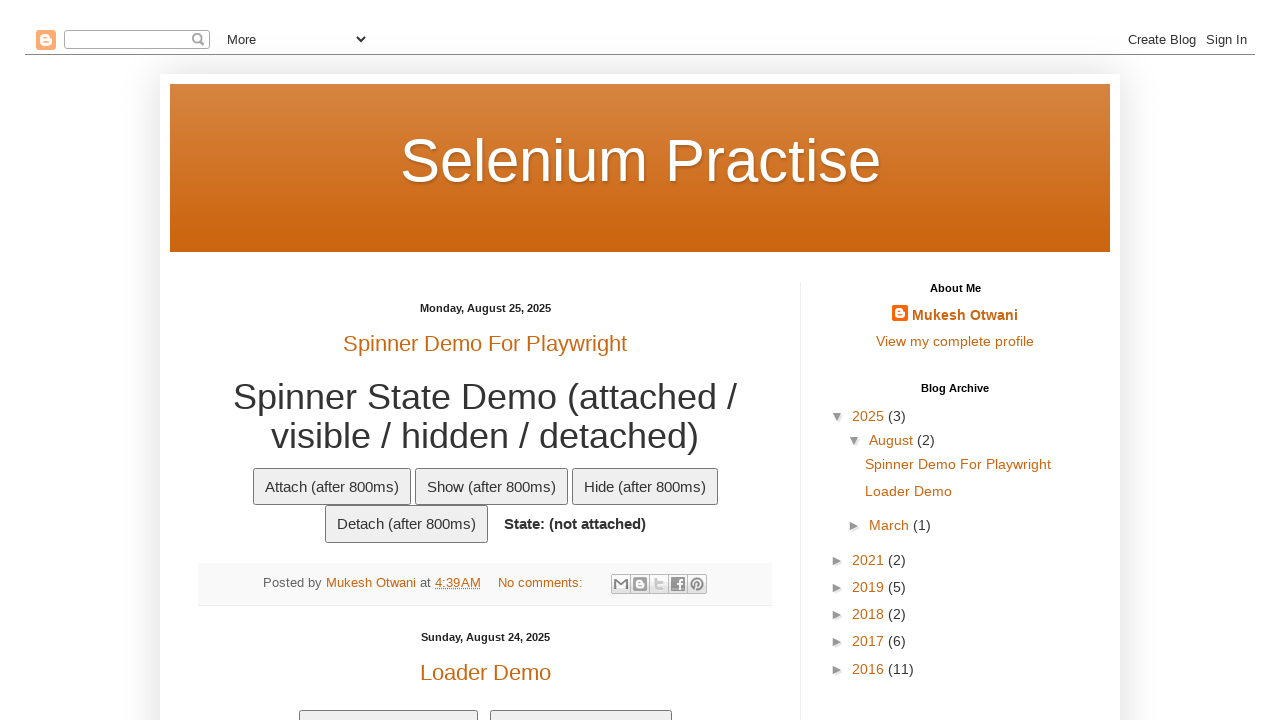

Retrieved all data cells from customer table
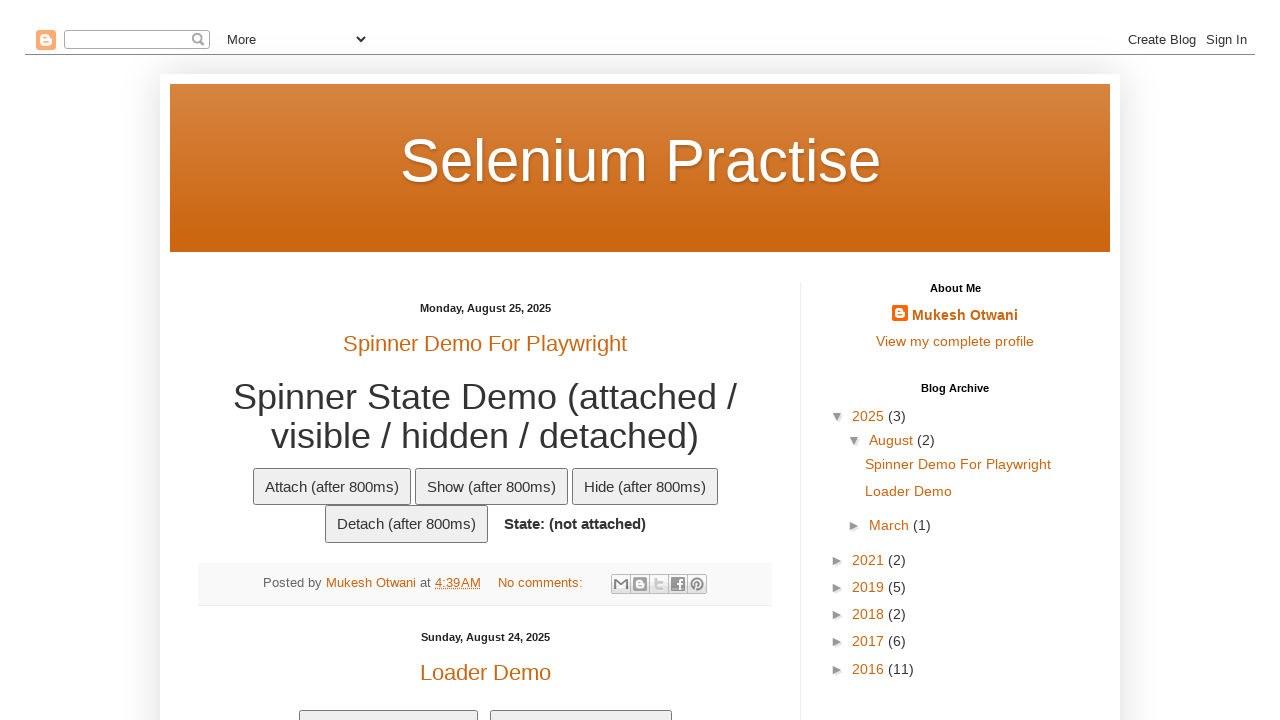

Searched for 'Ola' value in table data
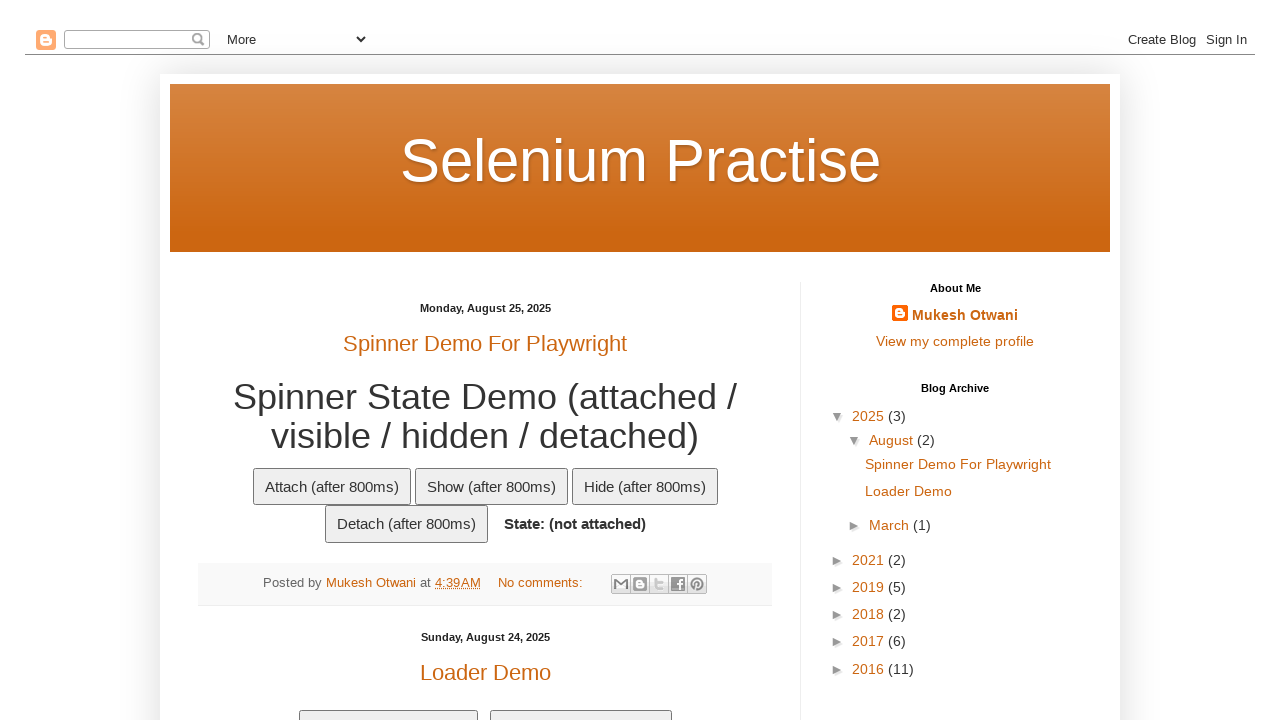

Verified 'Ola' record is present in table
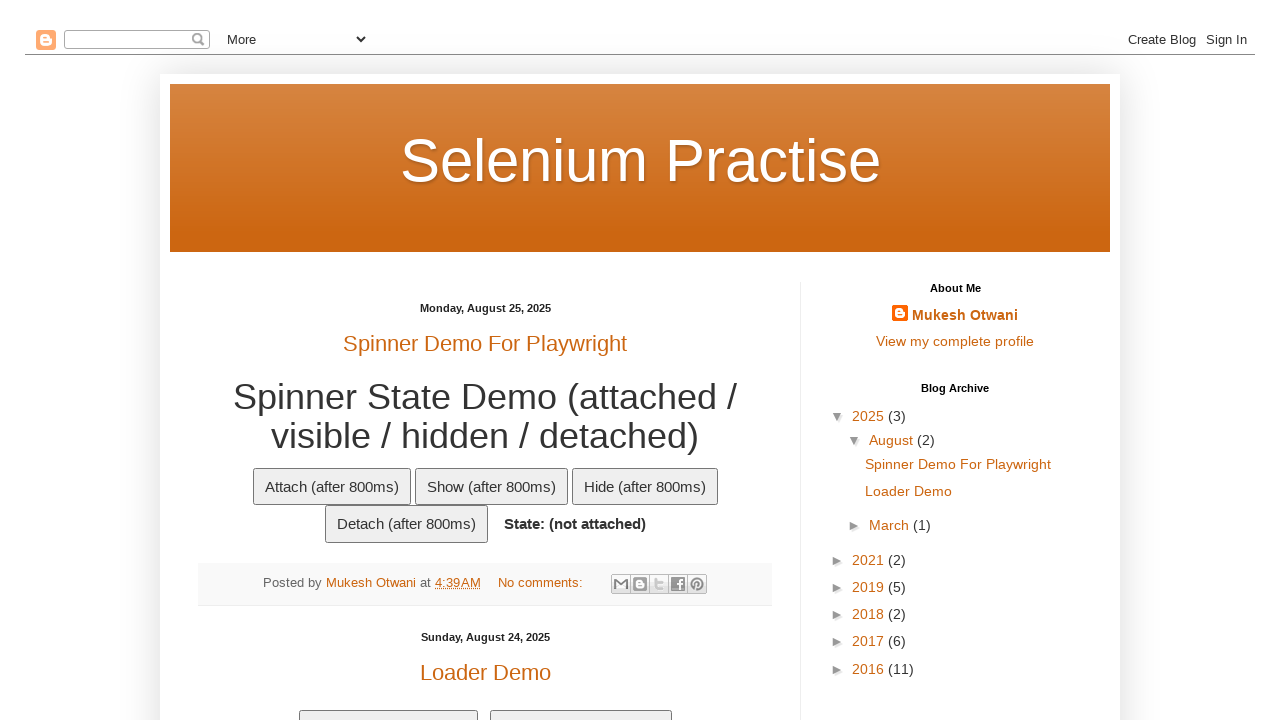

Retrieved all company names from second column
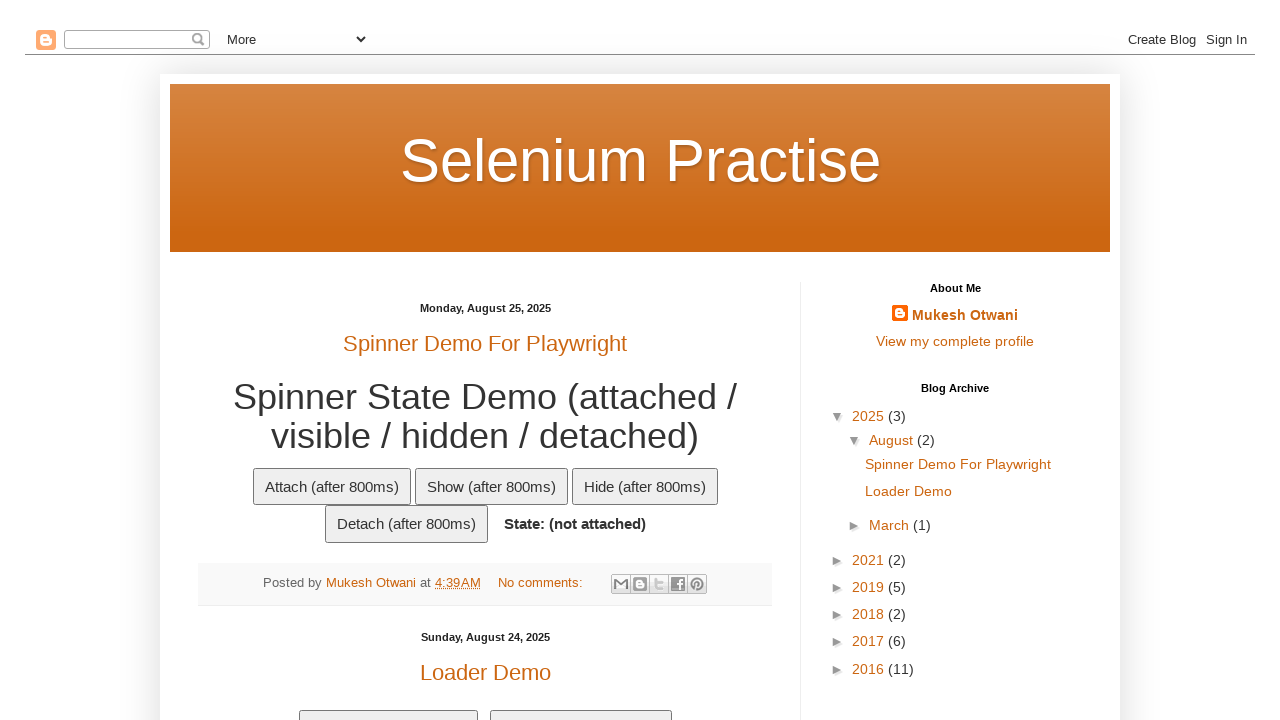

Searched for 'Java' in company names
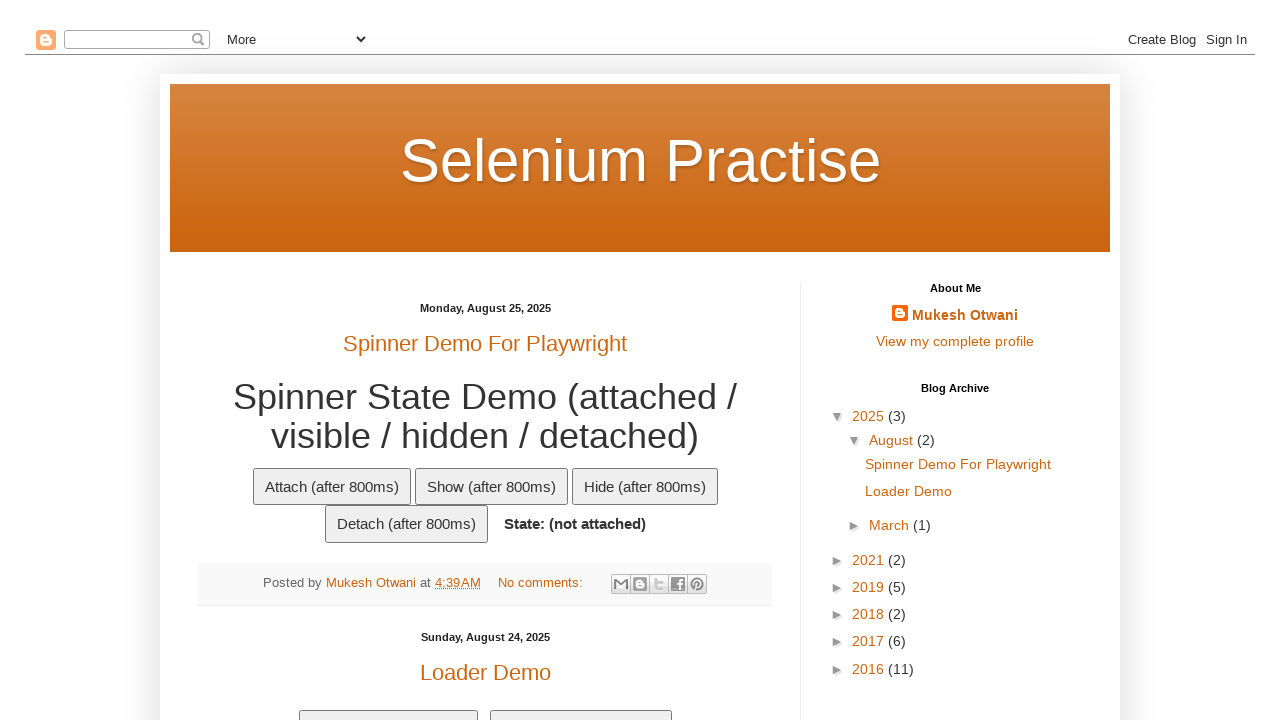

Verified 'Java' is present in company names
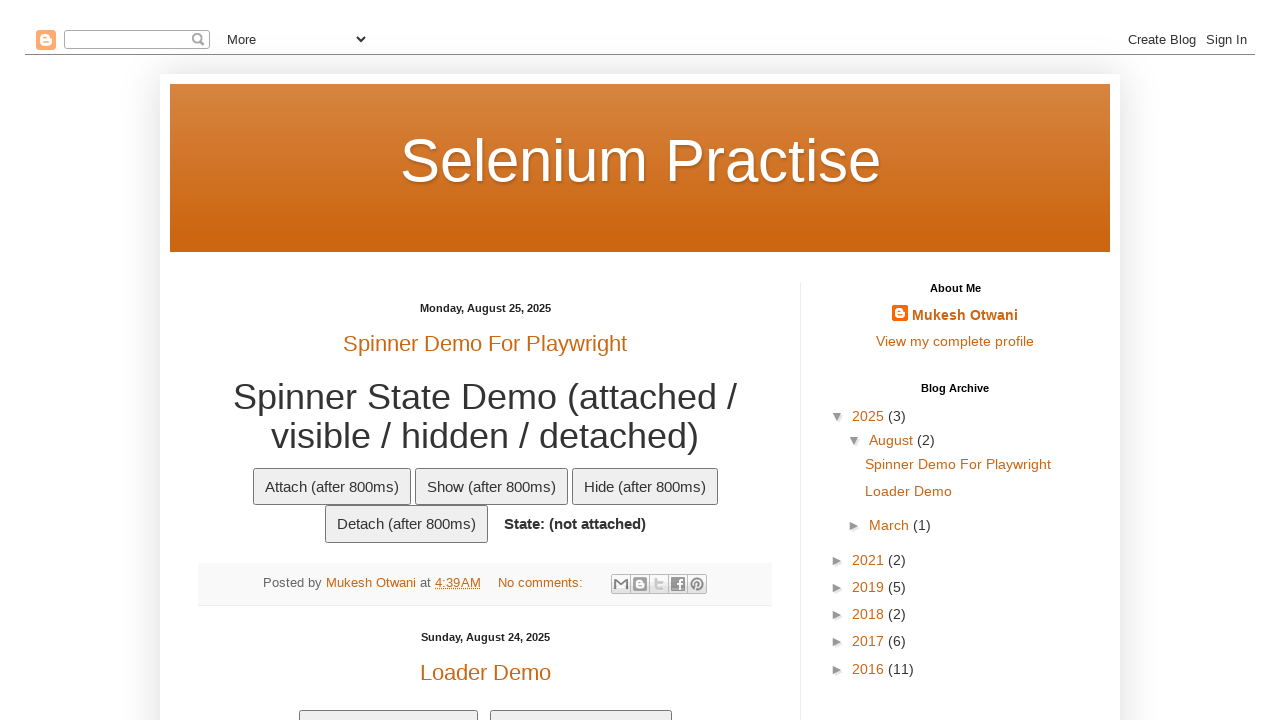

Clicked checkbox for Selenium row at (208, 361) on xpath=//td[text()='Selenium']//preceding-sibling::td//input
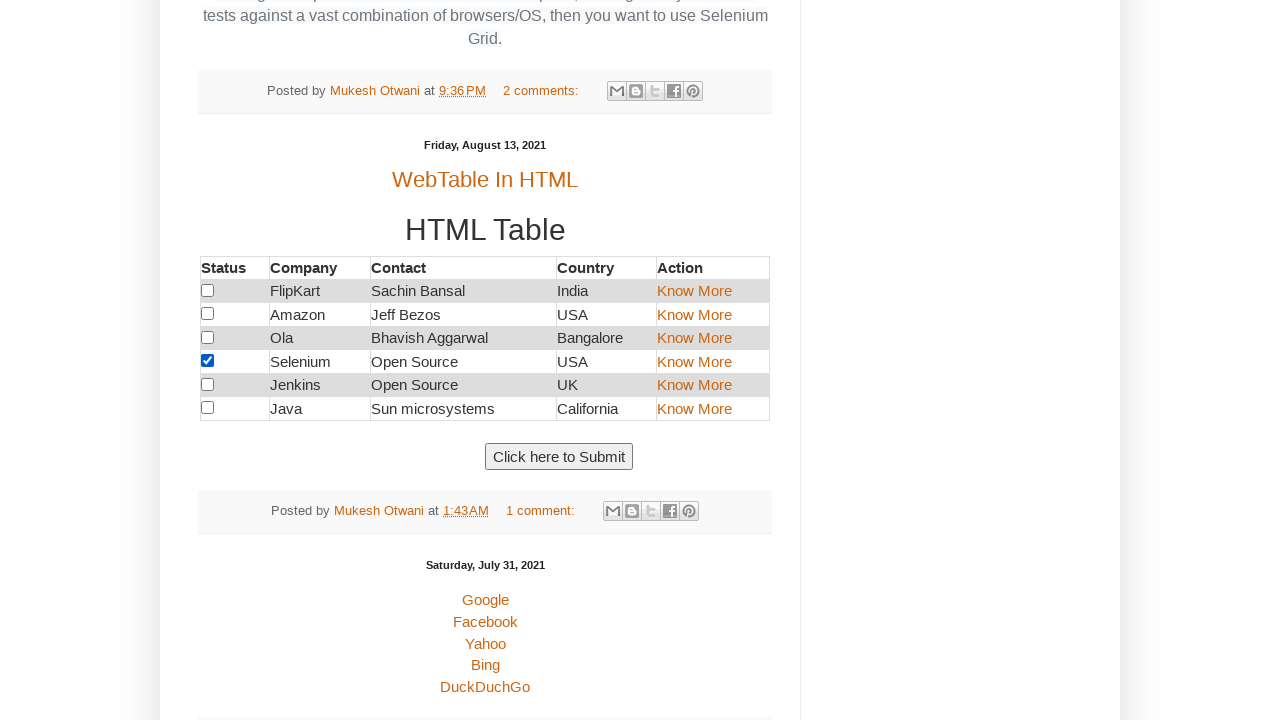

Waited 5 seconds for page to respond
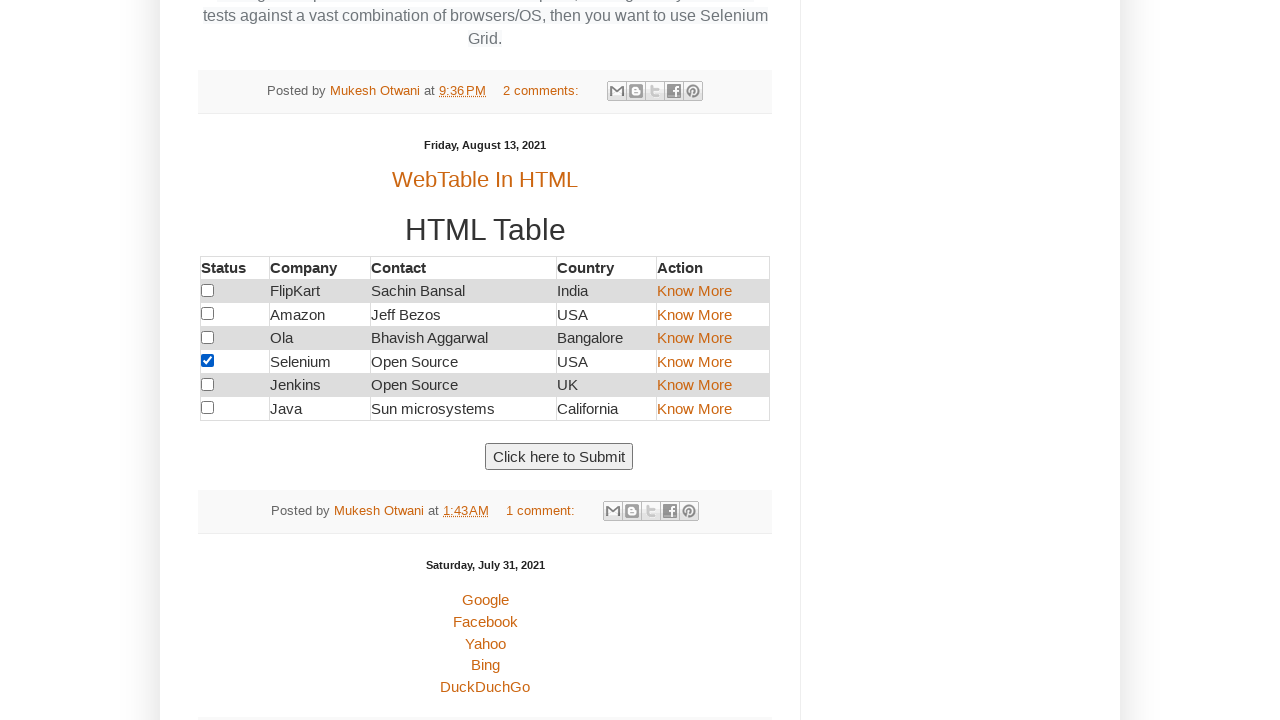

Clicked link in Selenium row at (694, 361) on xpath=//td[text()='Selenium']/following-sibling::td[3]//a
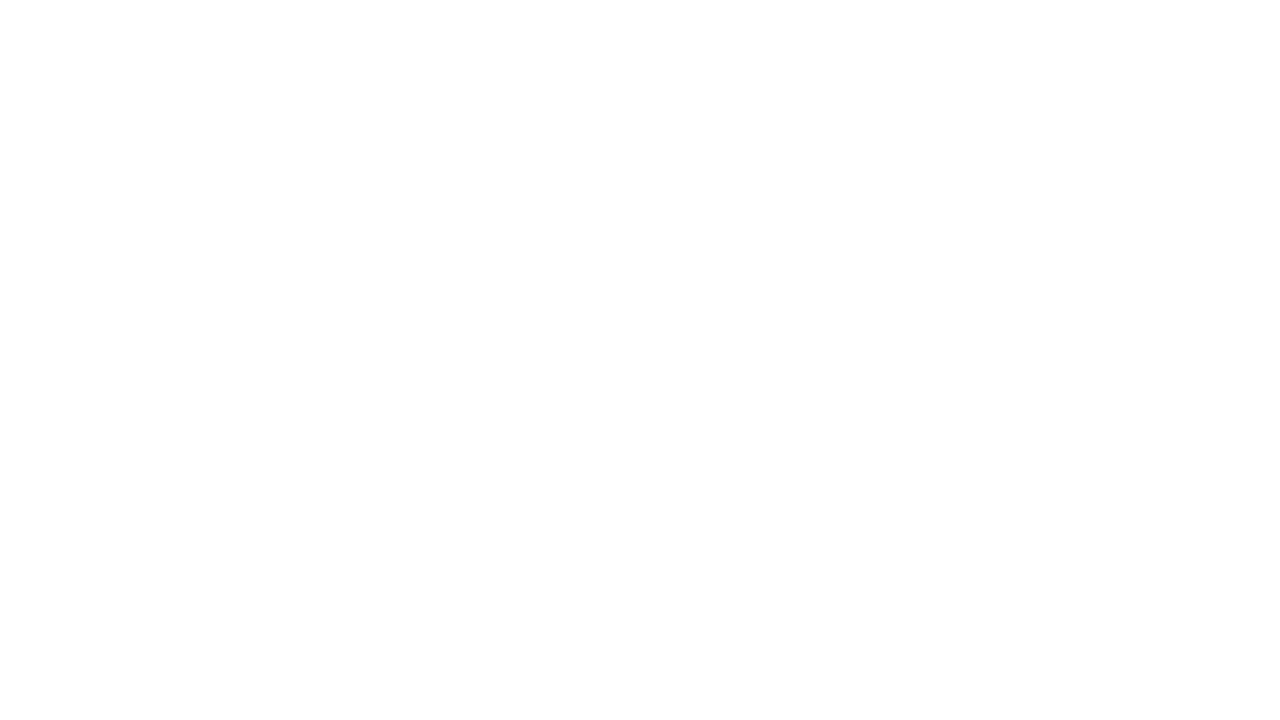

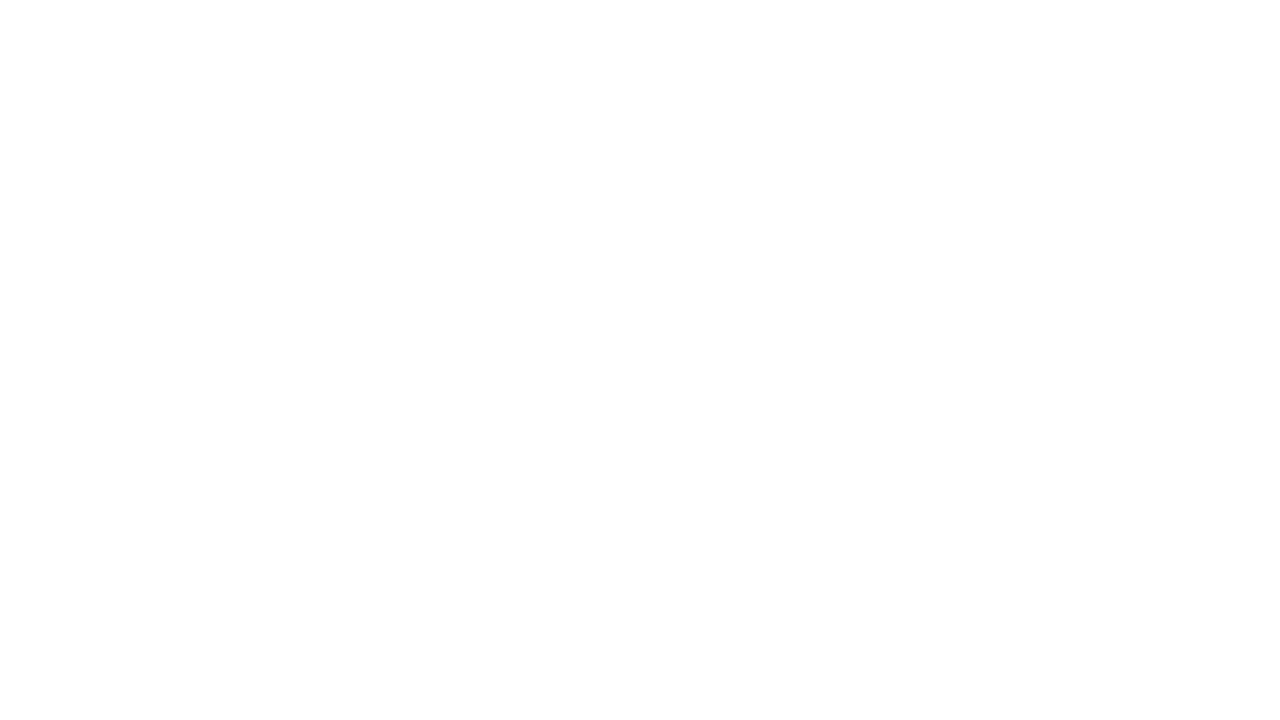